Tests keyboard shortcuts and navigation on a text input field, including typing text, using select-all shortcut, backspace, and arrow key navigation to modify input content.

Starting URL: https://the-internet.herokuapp.com/login

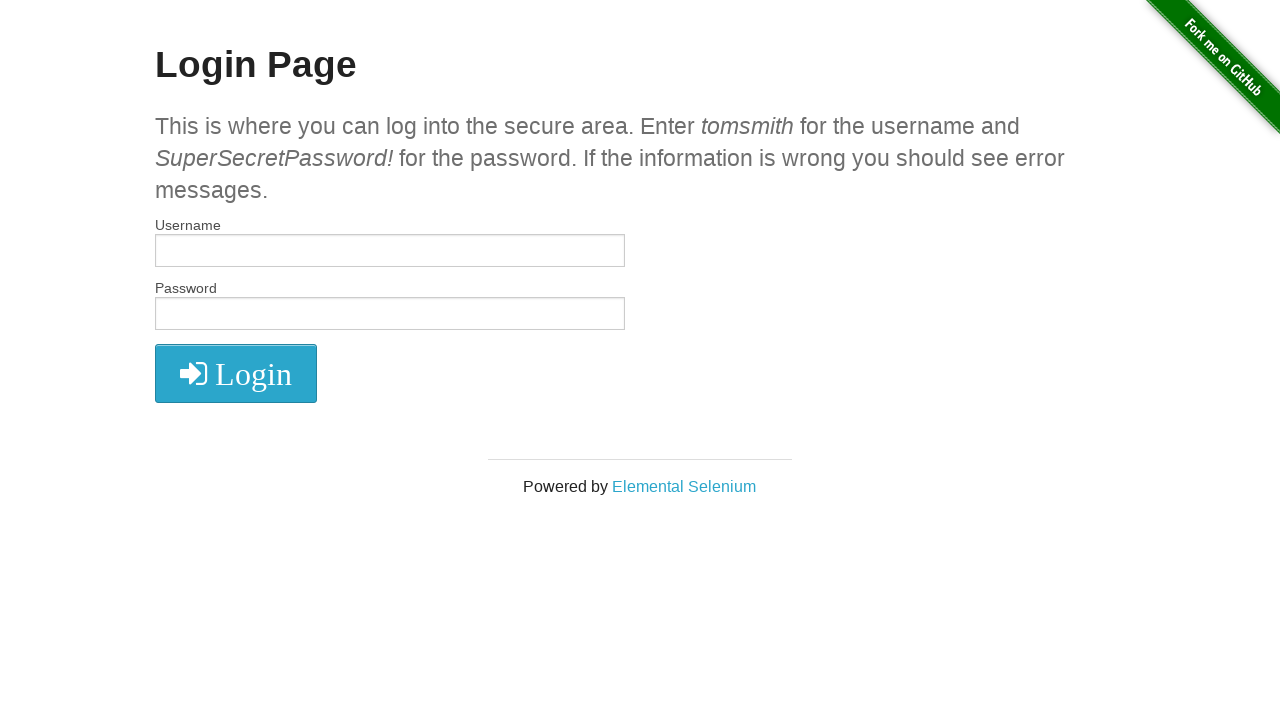

Filled username field with 'Alabalaportocala' on #username
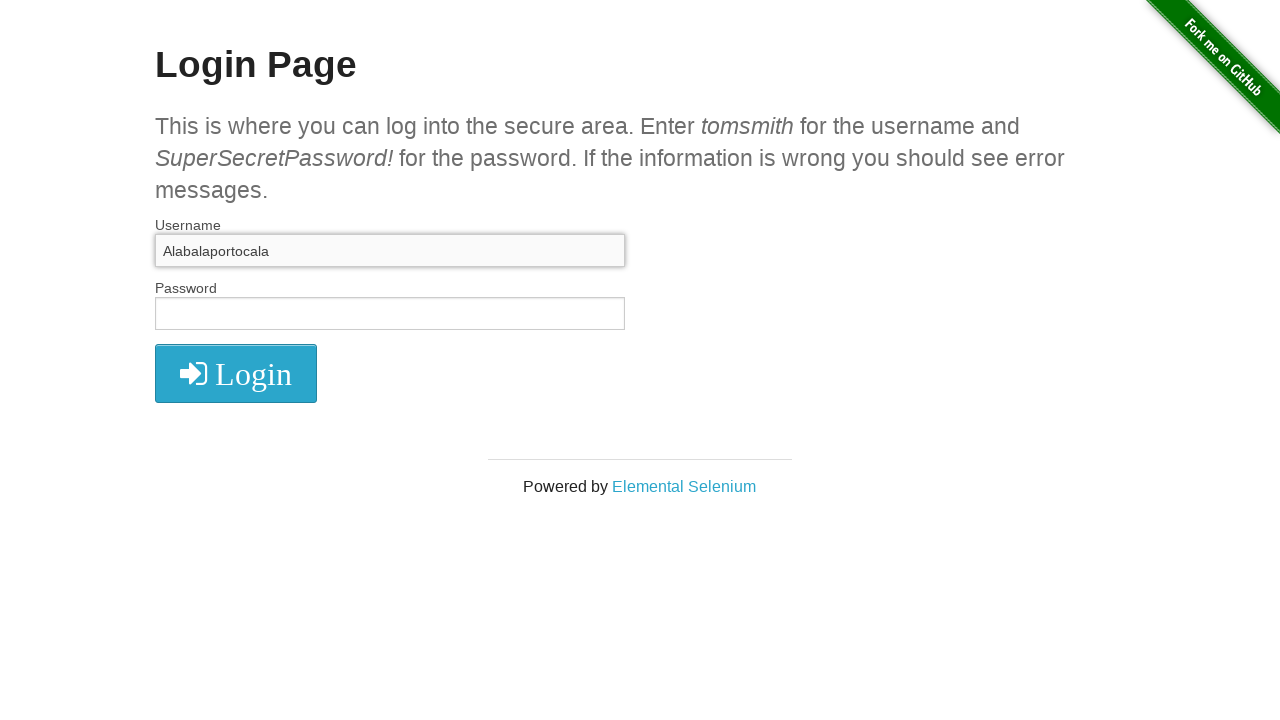

Cleared username field on #username
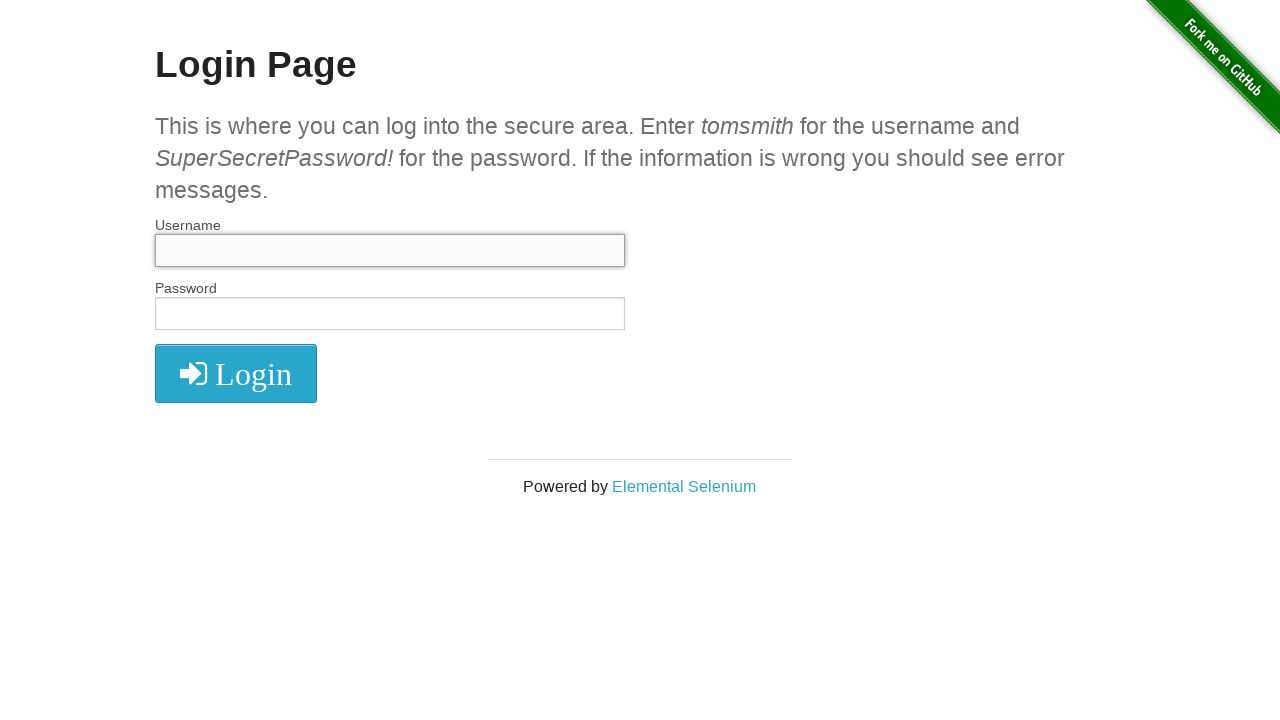

Filled username field with longer text 'Alabalaportocala_Alabalaportocala' on #username
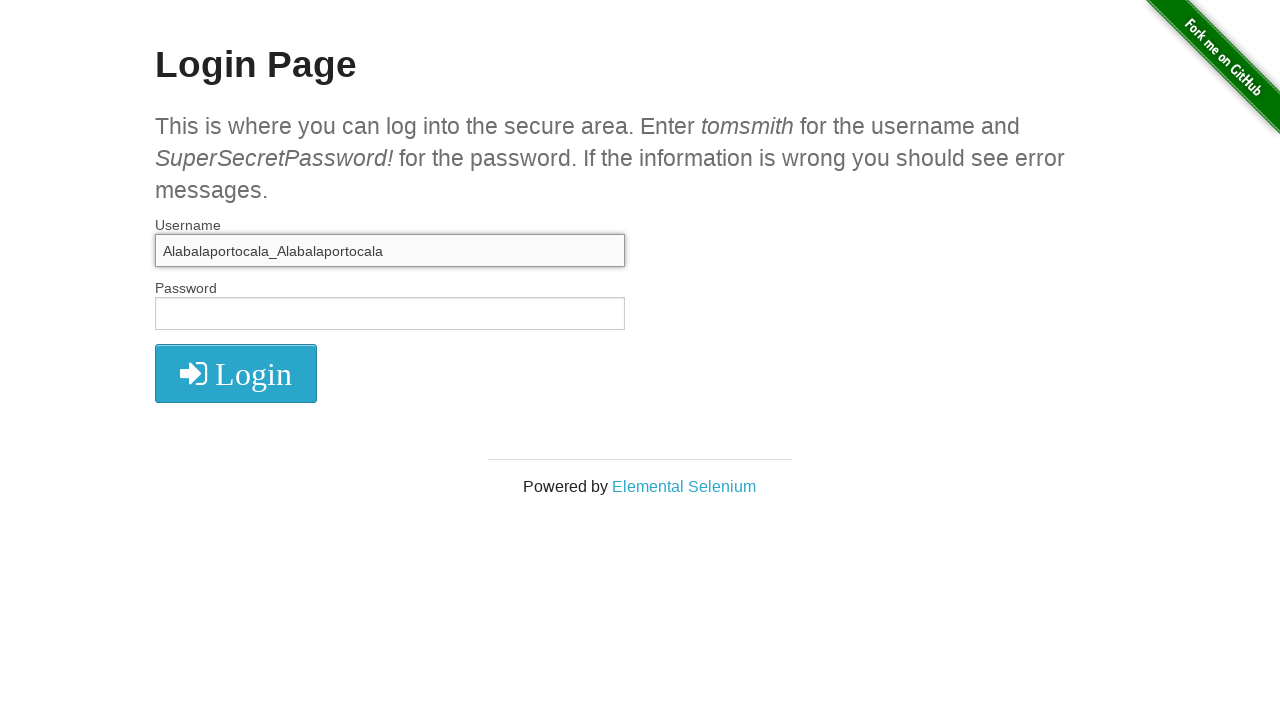

Clicked on username field at (390, 251) on #username
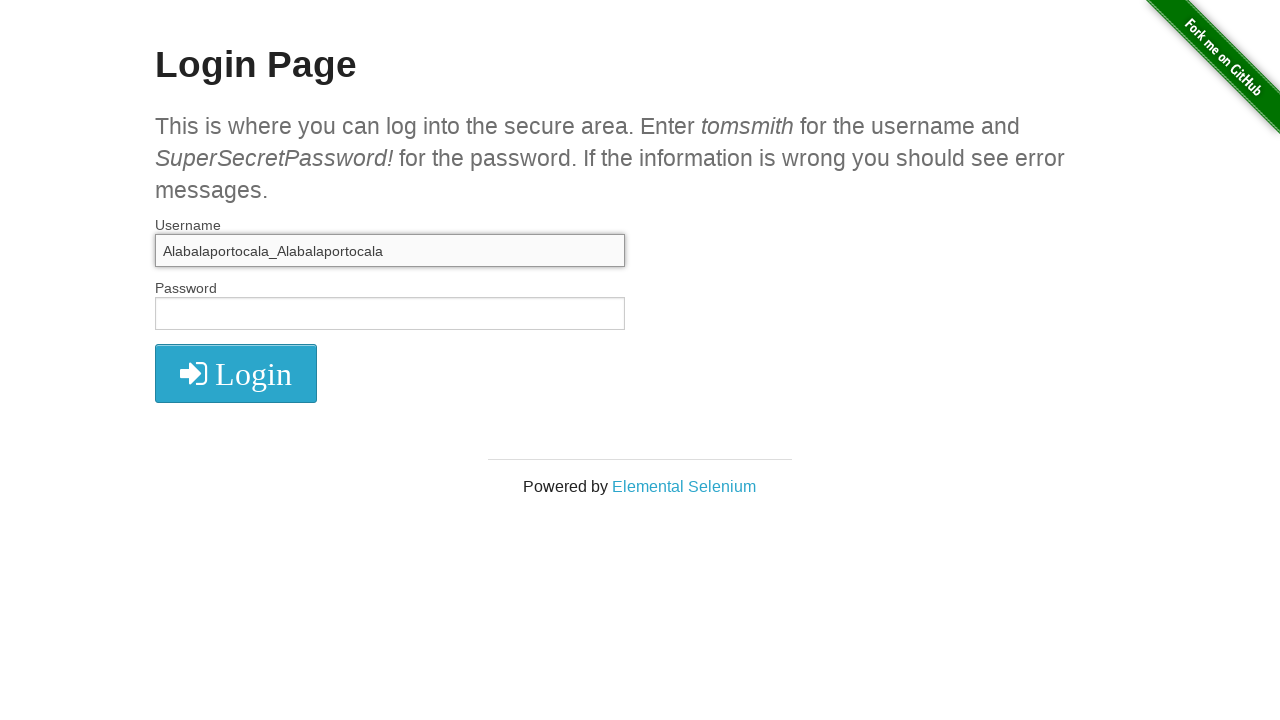

Pressed Meta+A to select all text
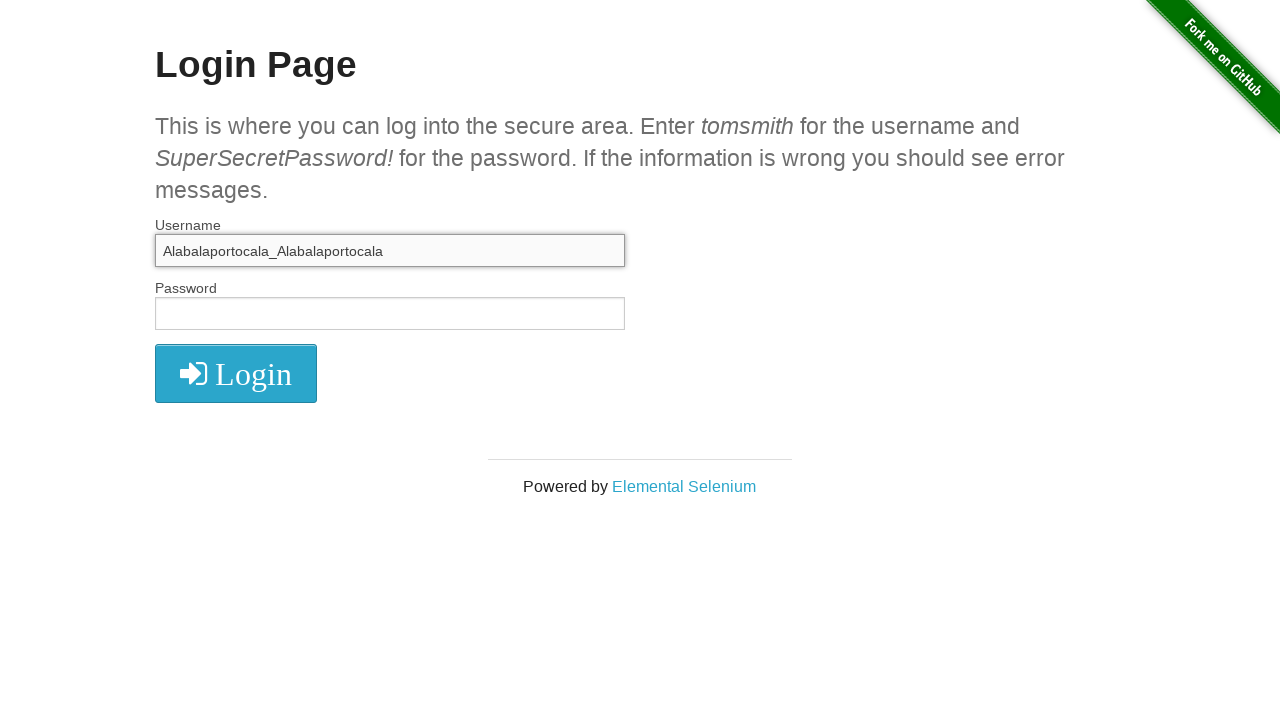

Pressed Backspace to delete selected text
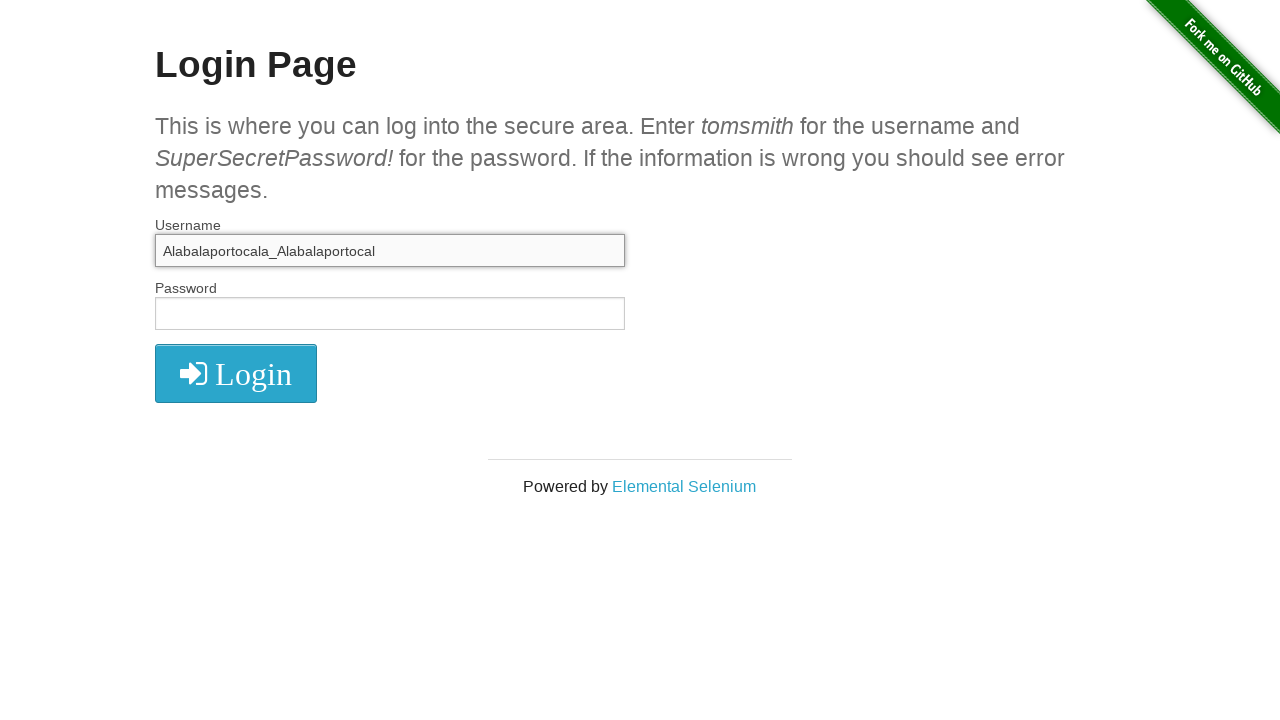

Typed 'Ala' into username field on #username
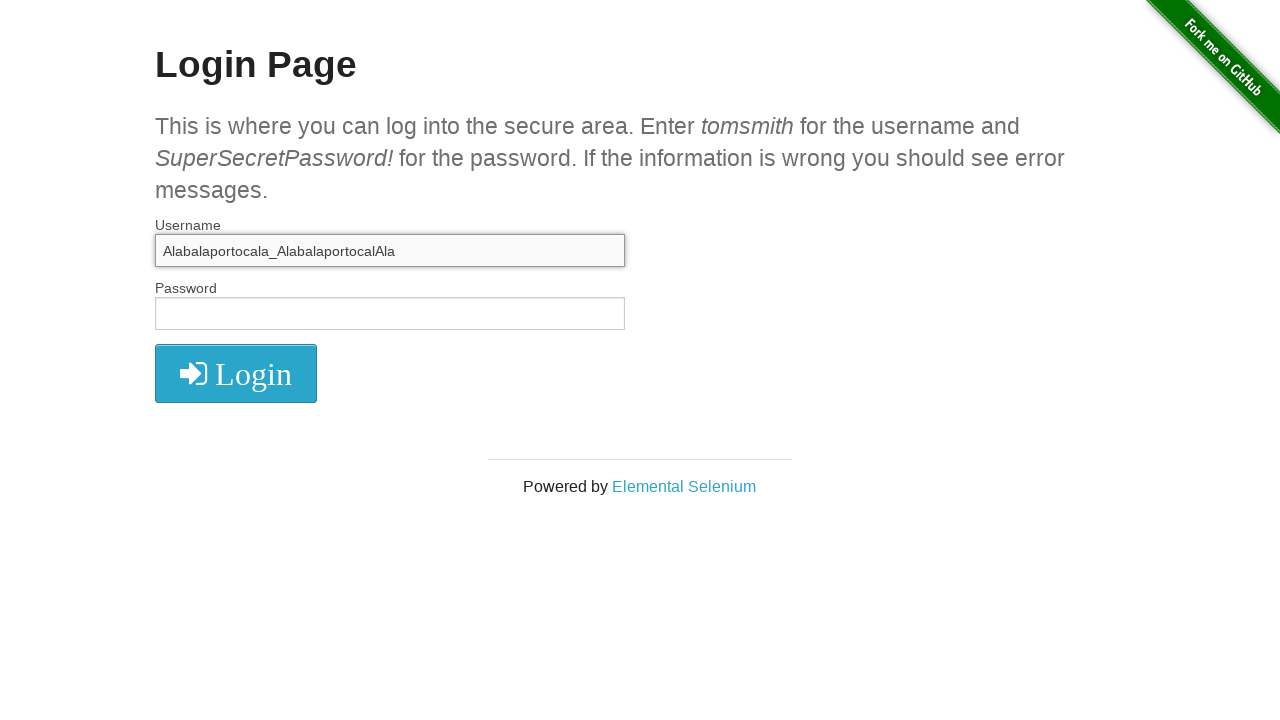

Typed 'bala' into username field on #username
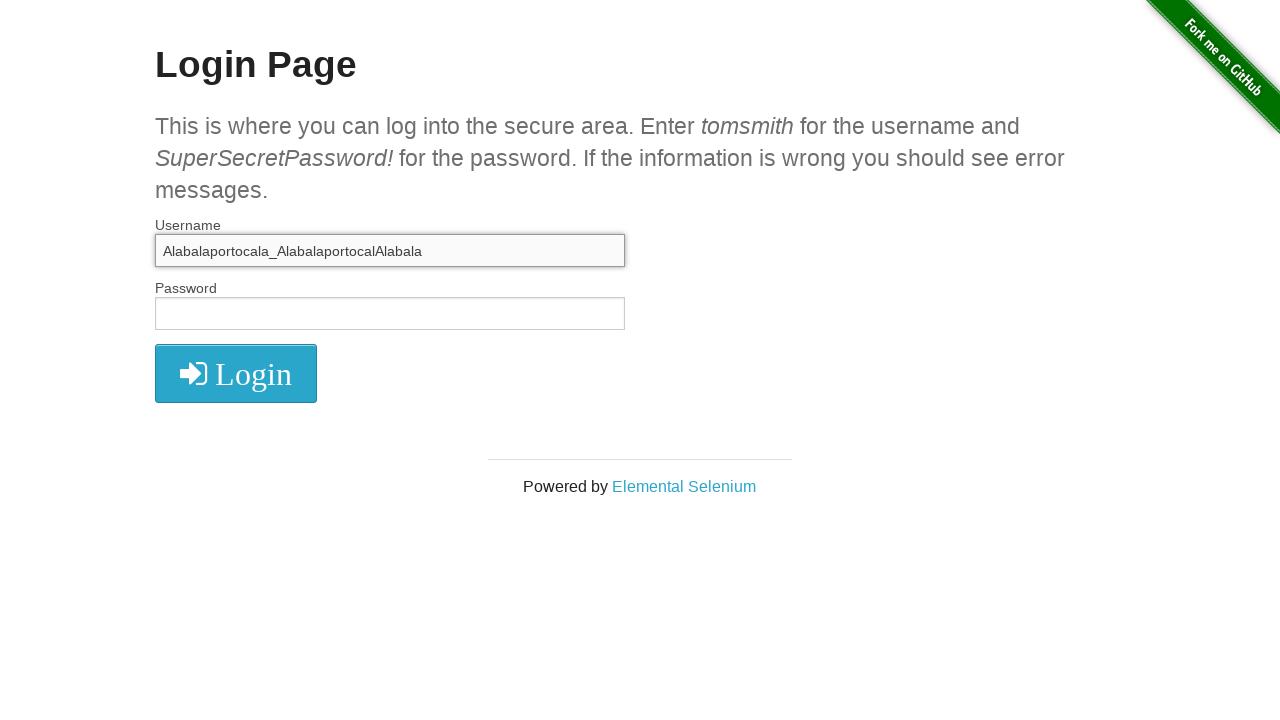

Typed 'porto' into username field on #username
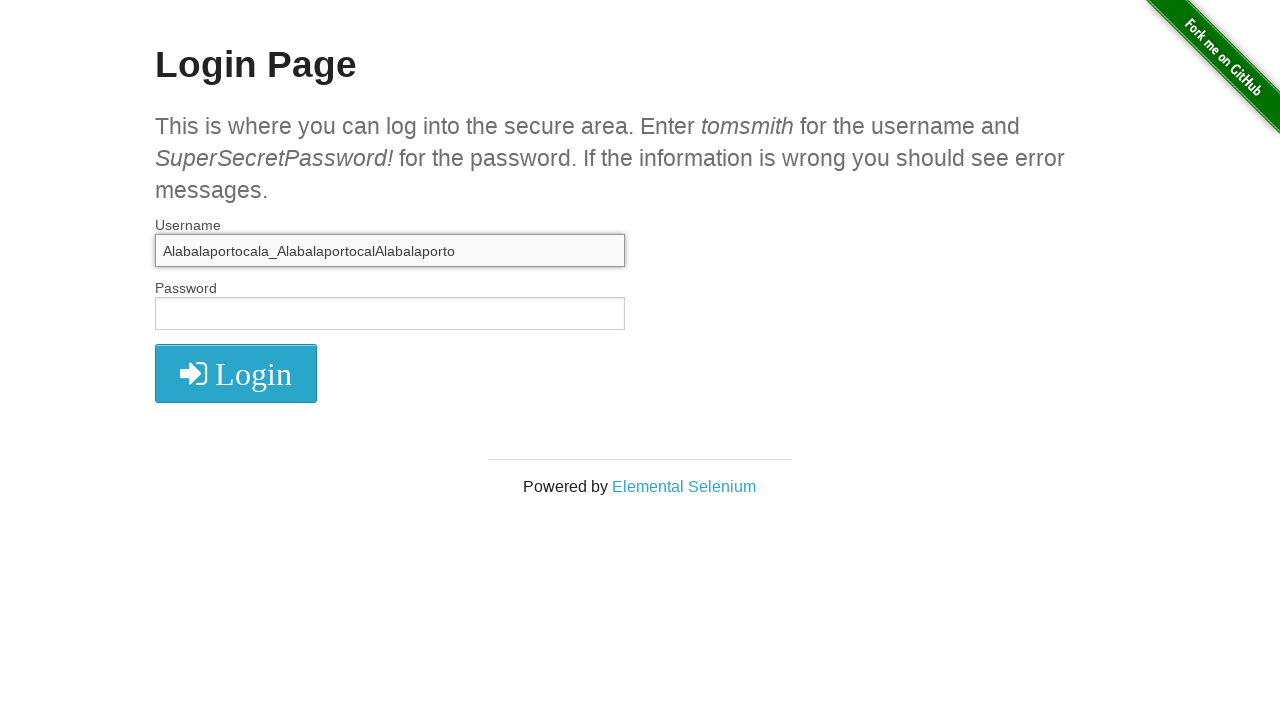

Typed 'cala' into username field on #username
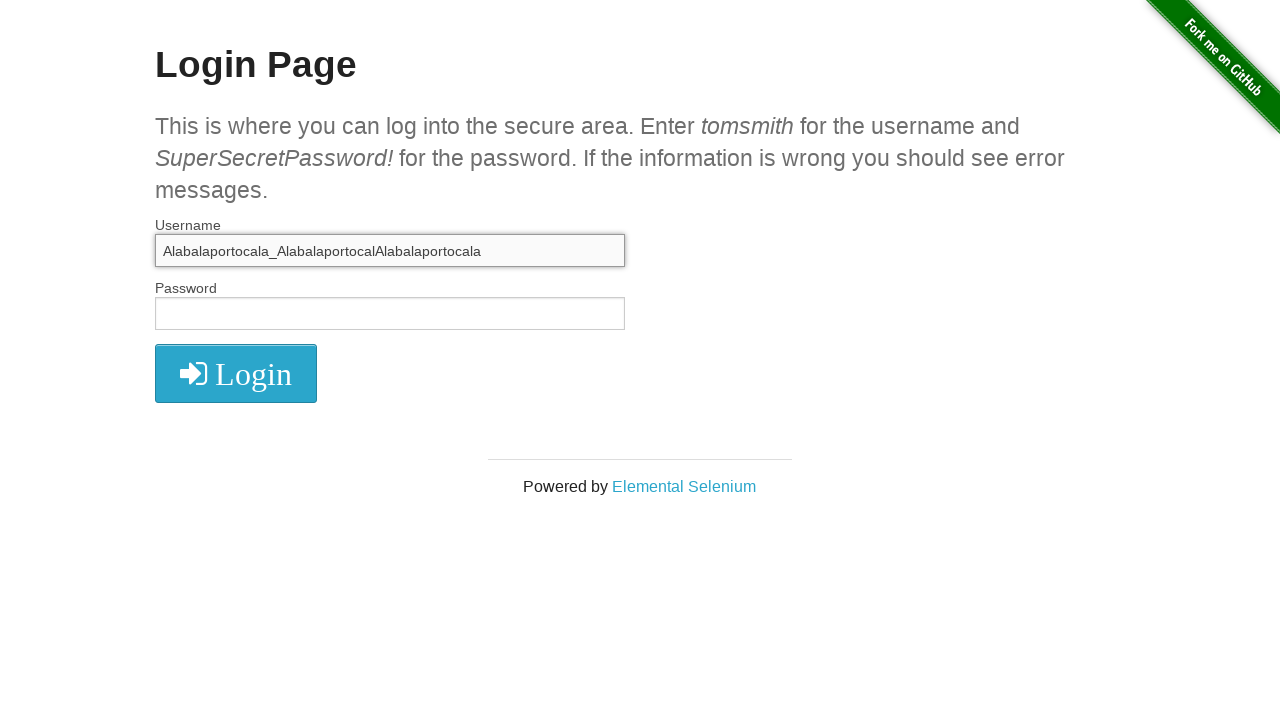

Pressed ArrowLeft to move cursor one position left
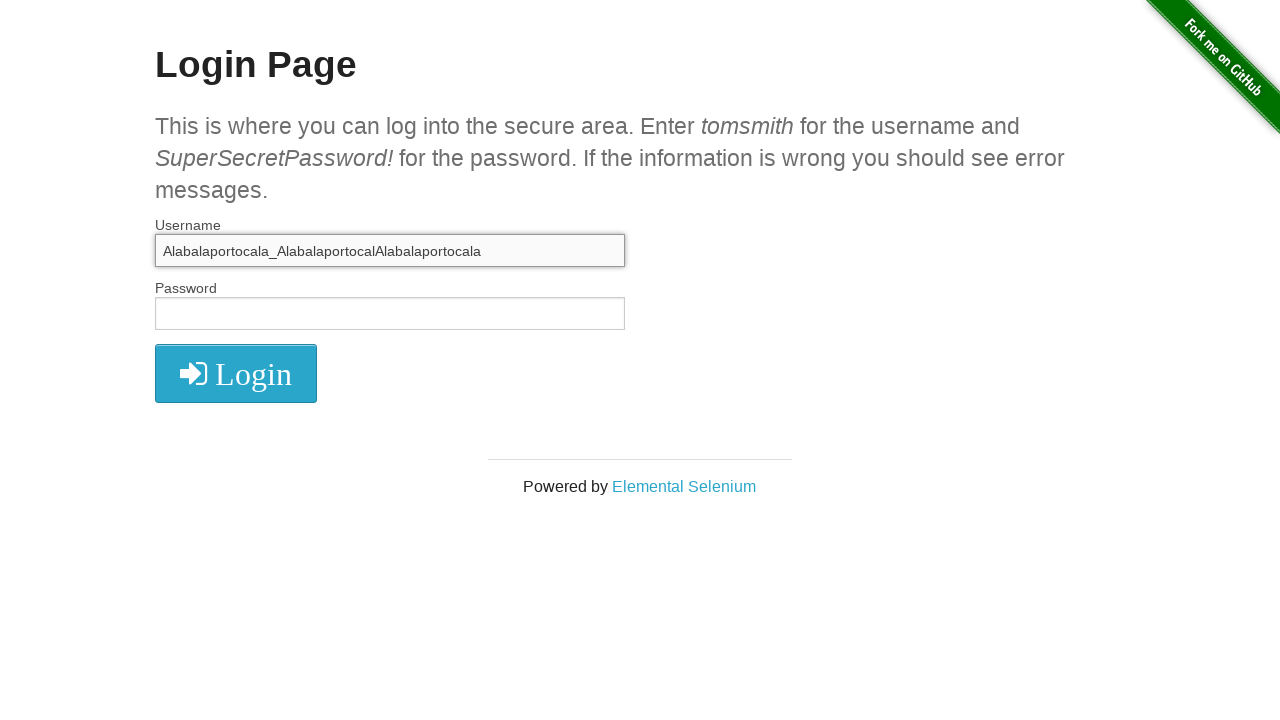

Typed 'T' at cursor position
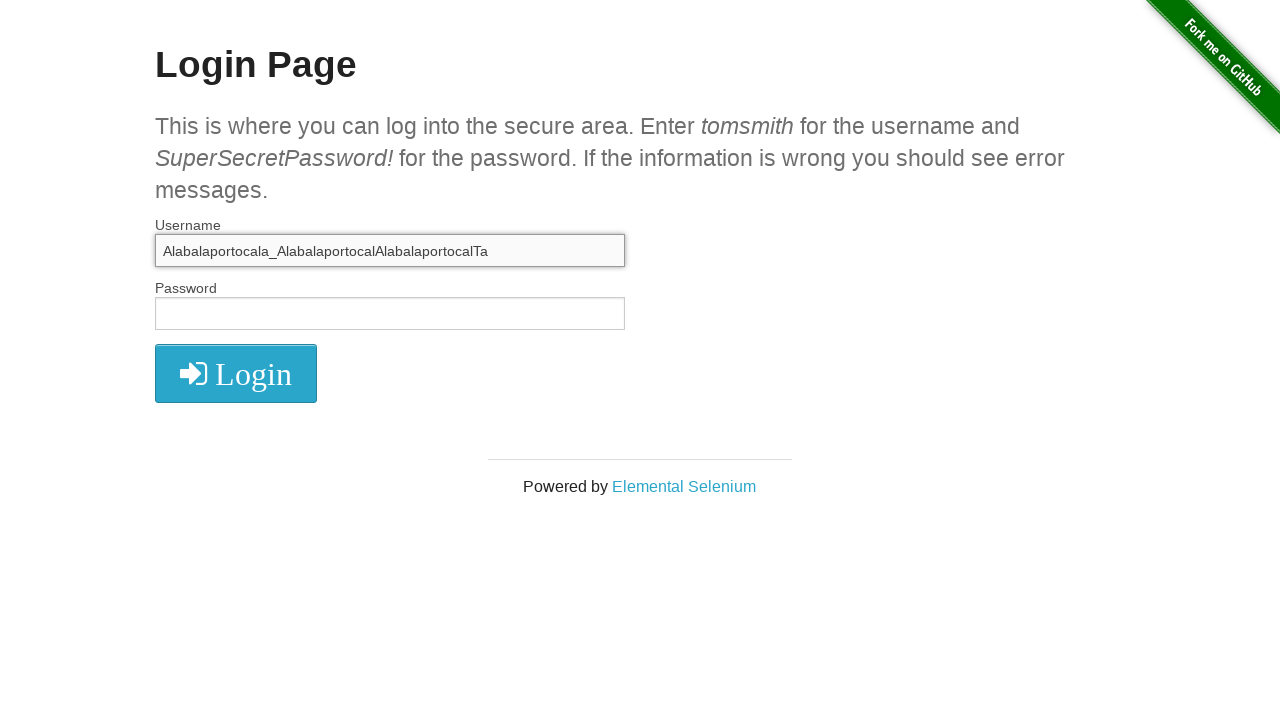

Pressed ArrowLeft to move cursor one position left again
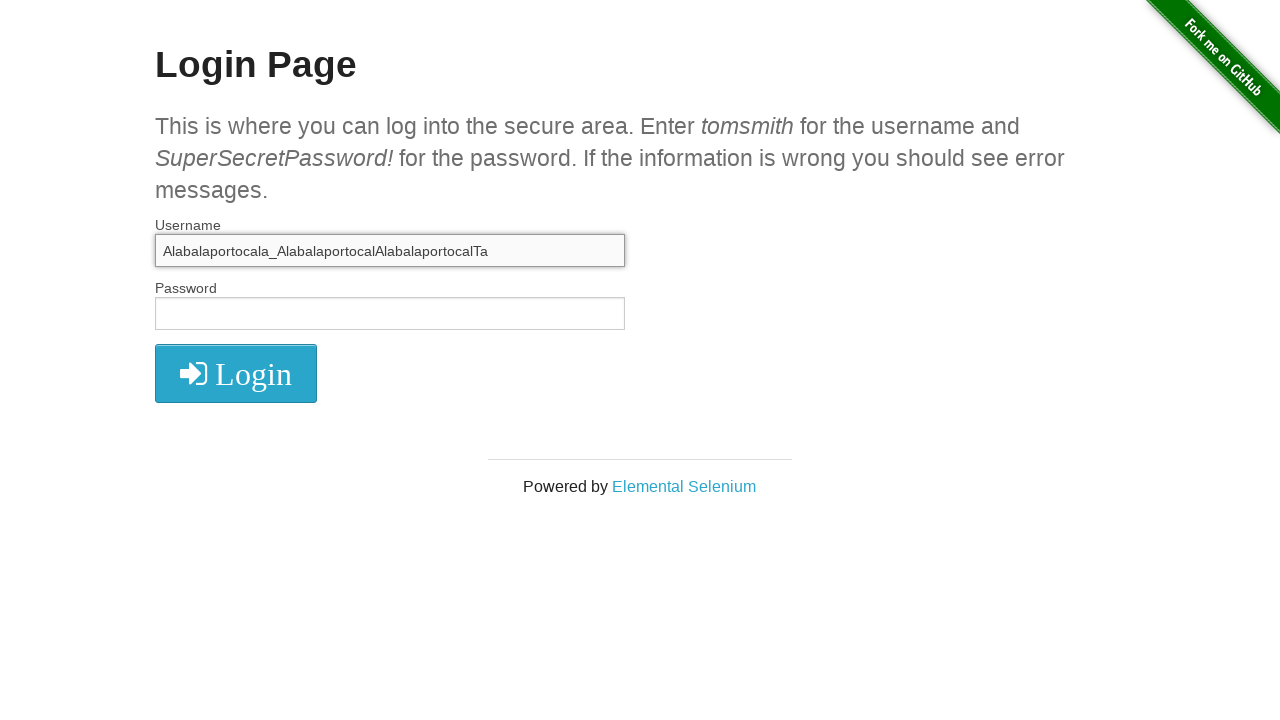

Pressed Backspace to delete character before cursor
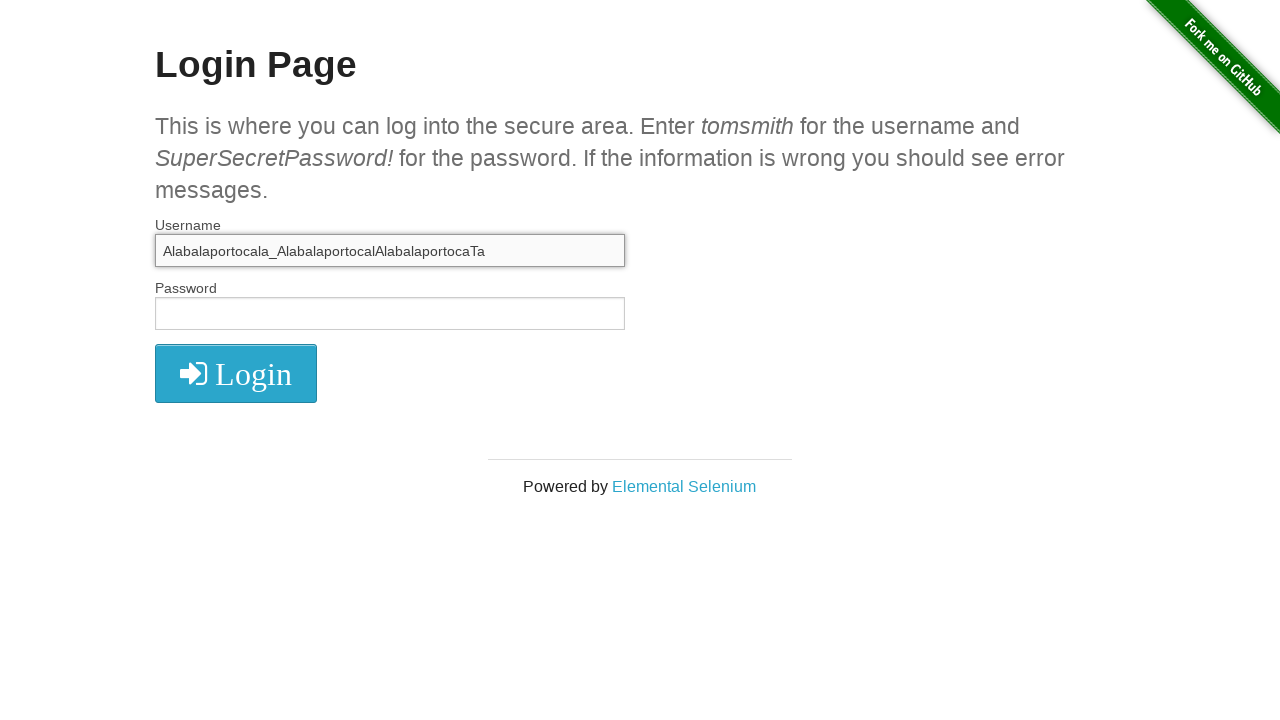

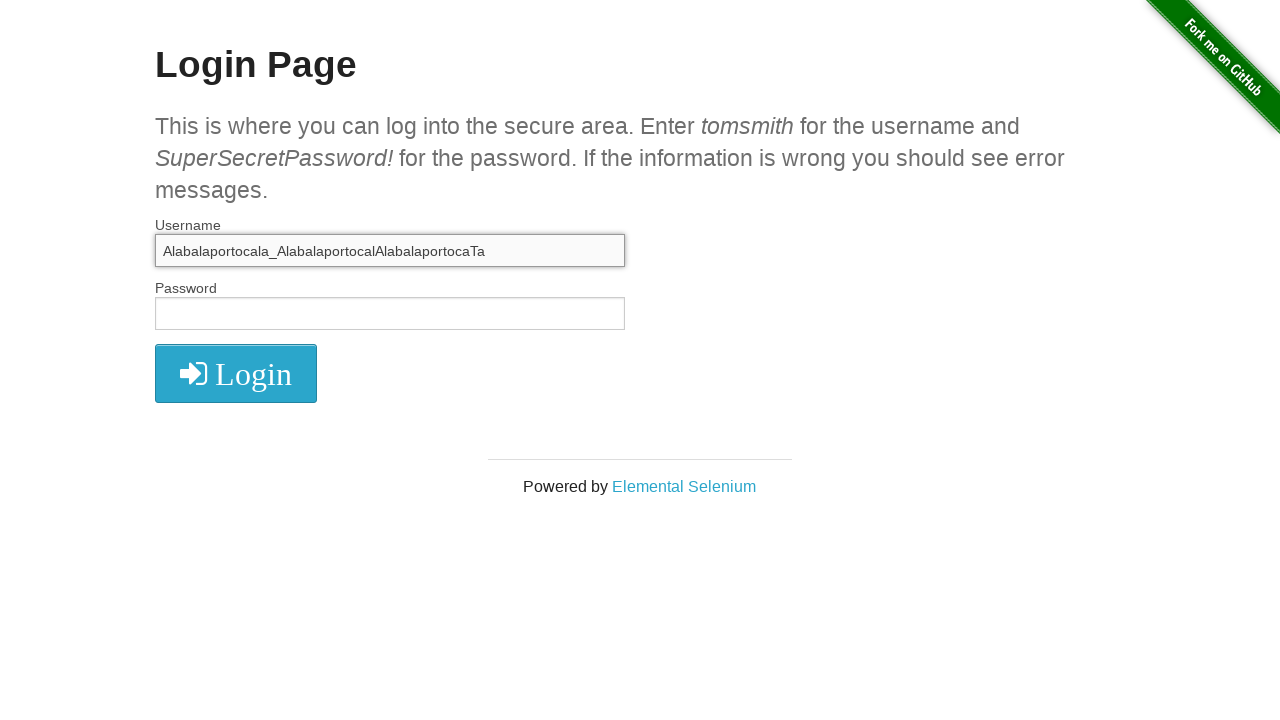